Tests toast message functionality by filling title and message fields, clicking show toast button, and verifying toast appears with correct content

Starting URL: https://codeseven.github.io/toastr/demo.html

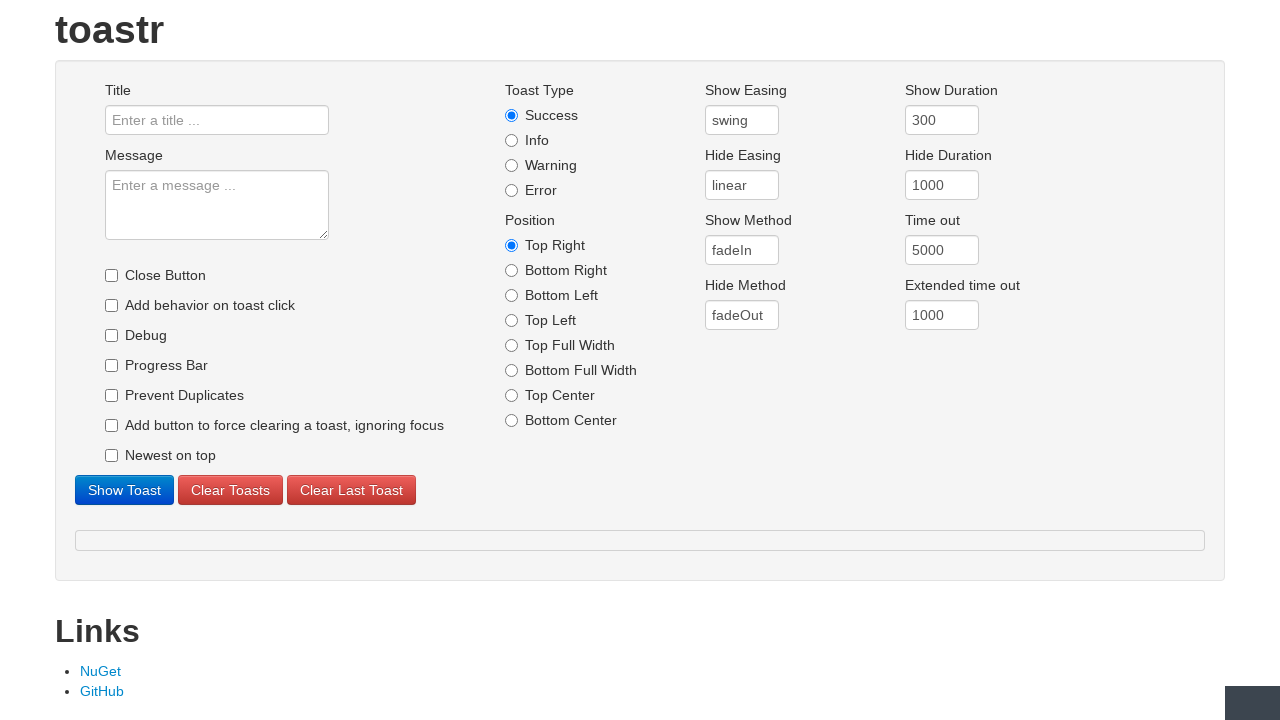

Navigated to toastr demo page
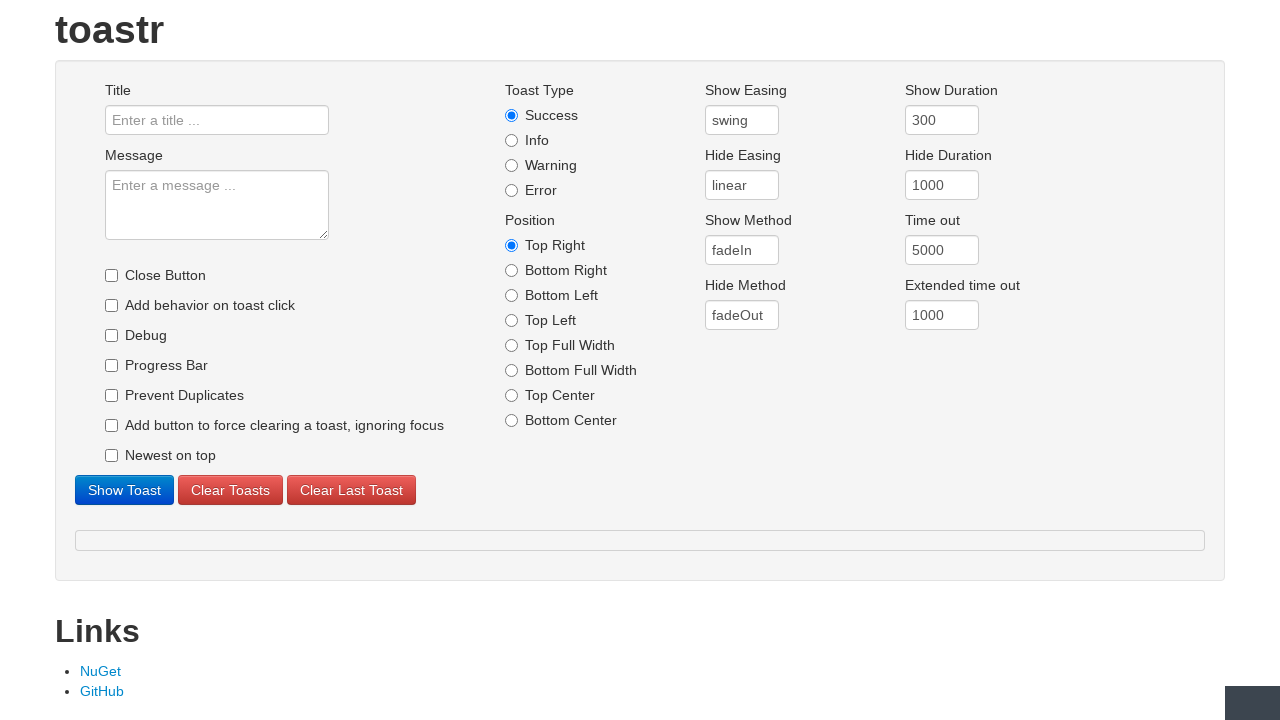

Filled title field with 'James Bond' on #title
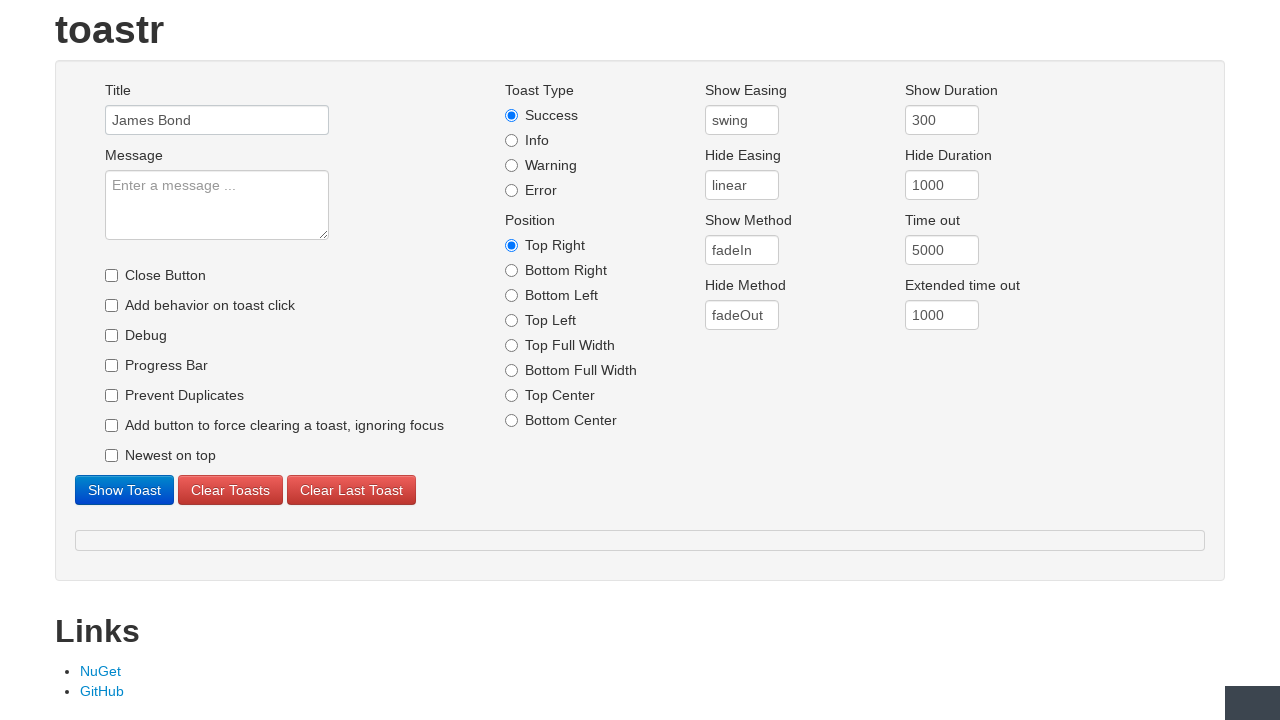

Filled message field with 'is nothing in front of me' on #message
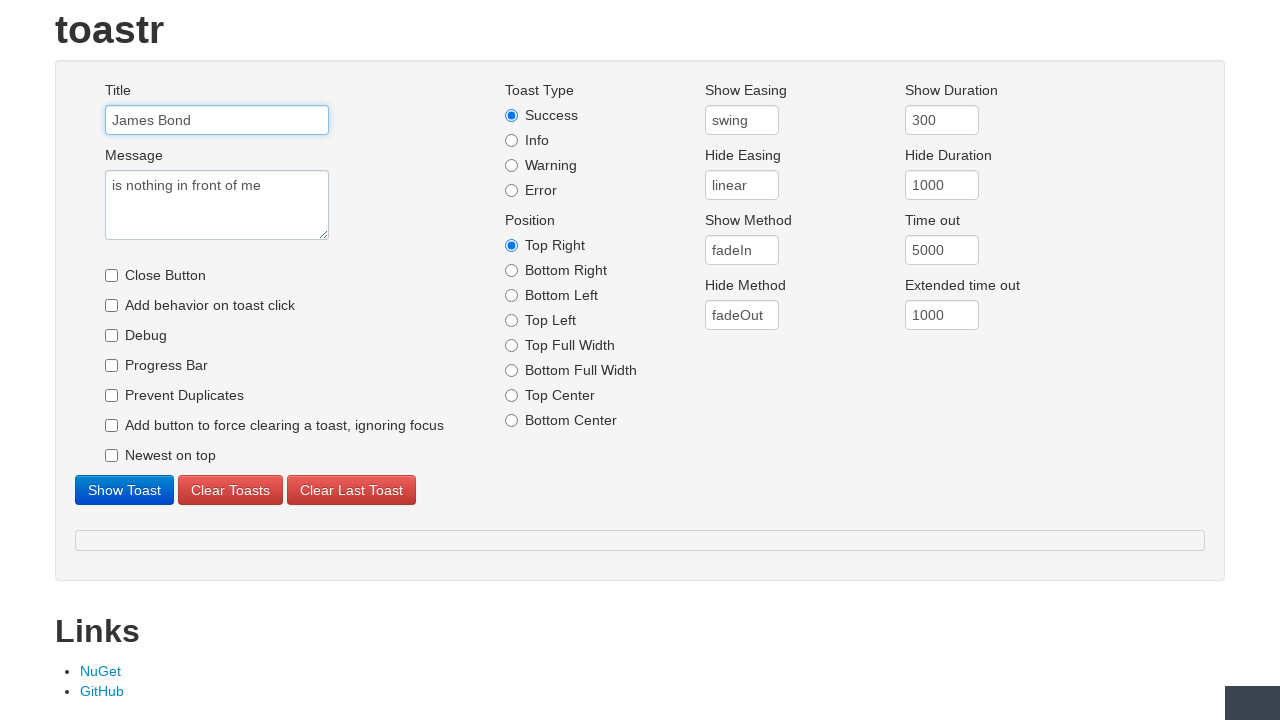

Clicked show toast button at (124, 490) on #showtoast
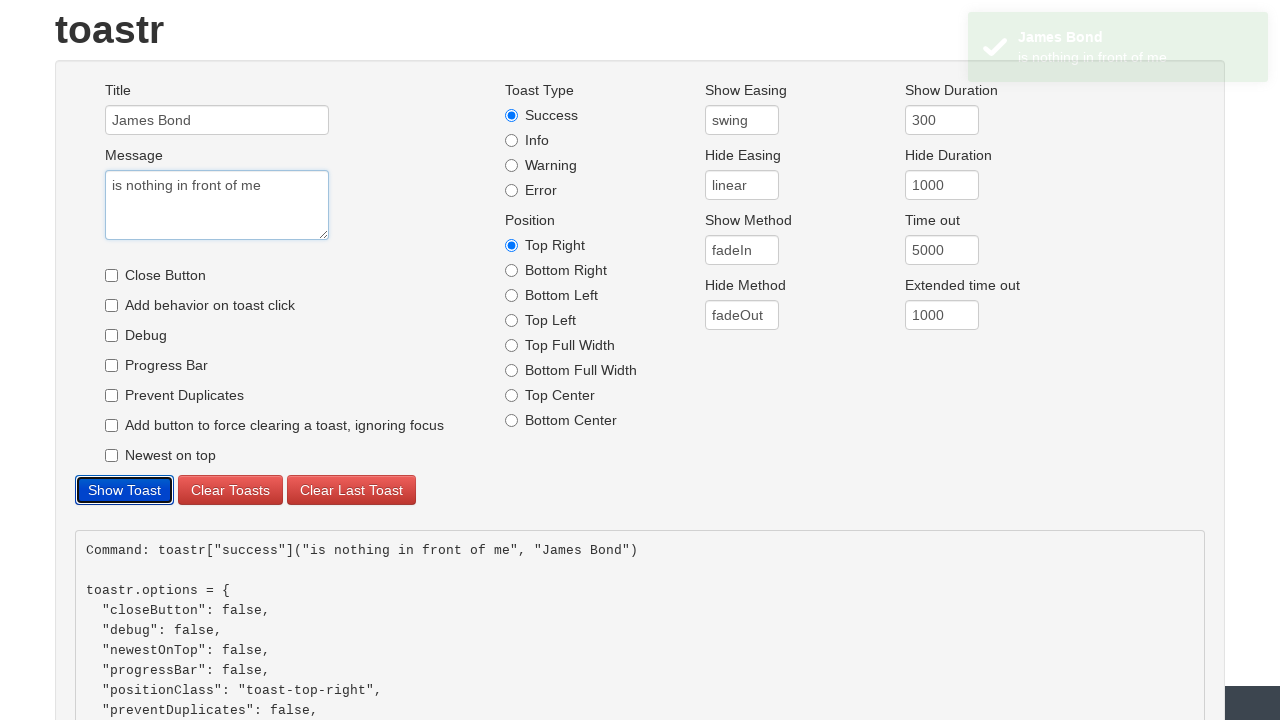

Toast container appeared
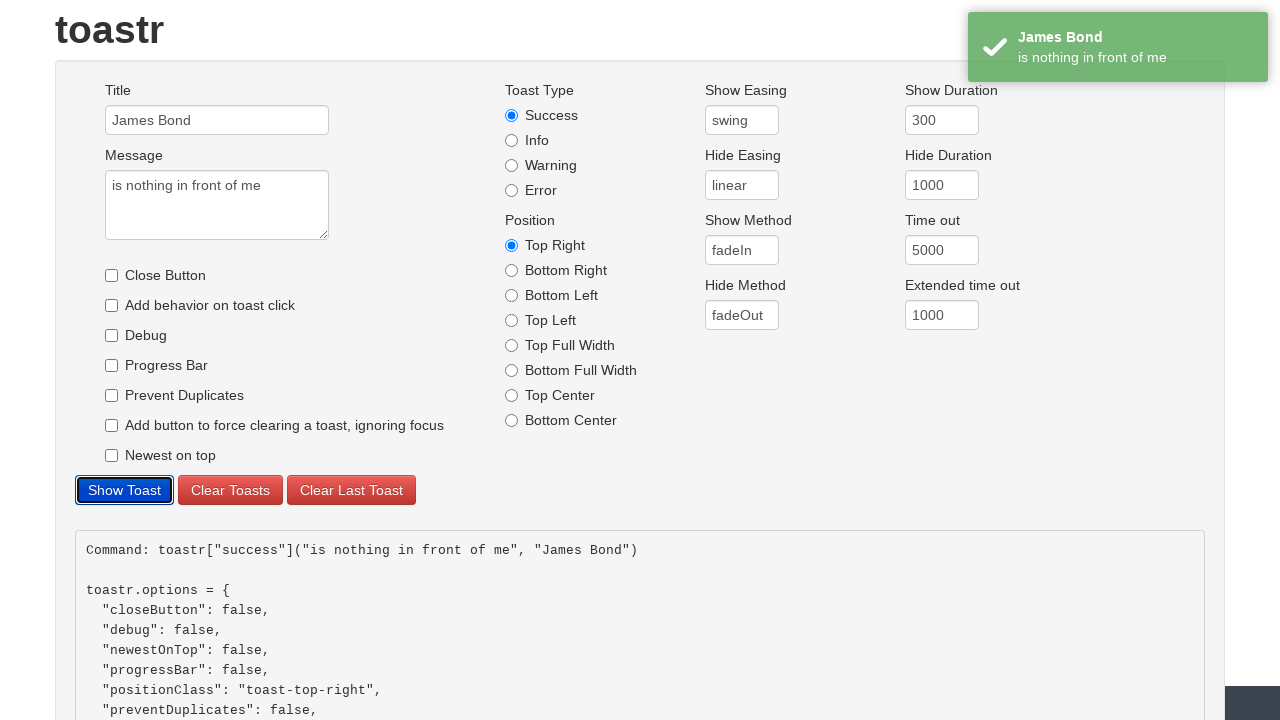

Toast title became visible with text 'James Bond'
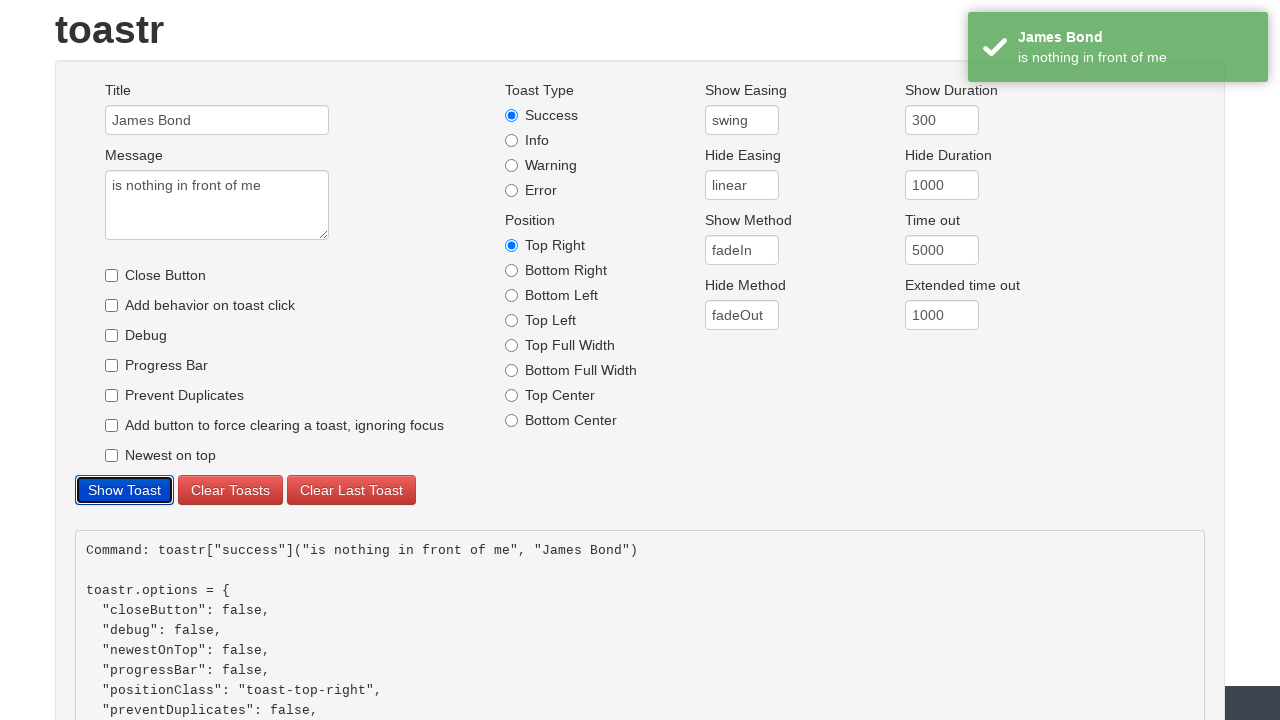

Toast message became visible with text 'is nothing in front of me'
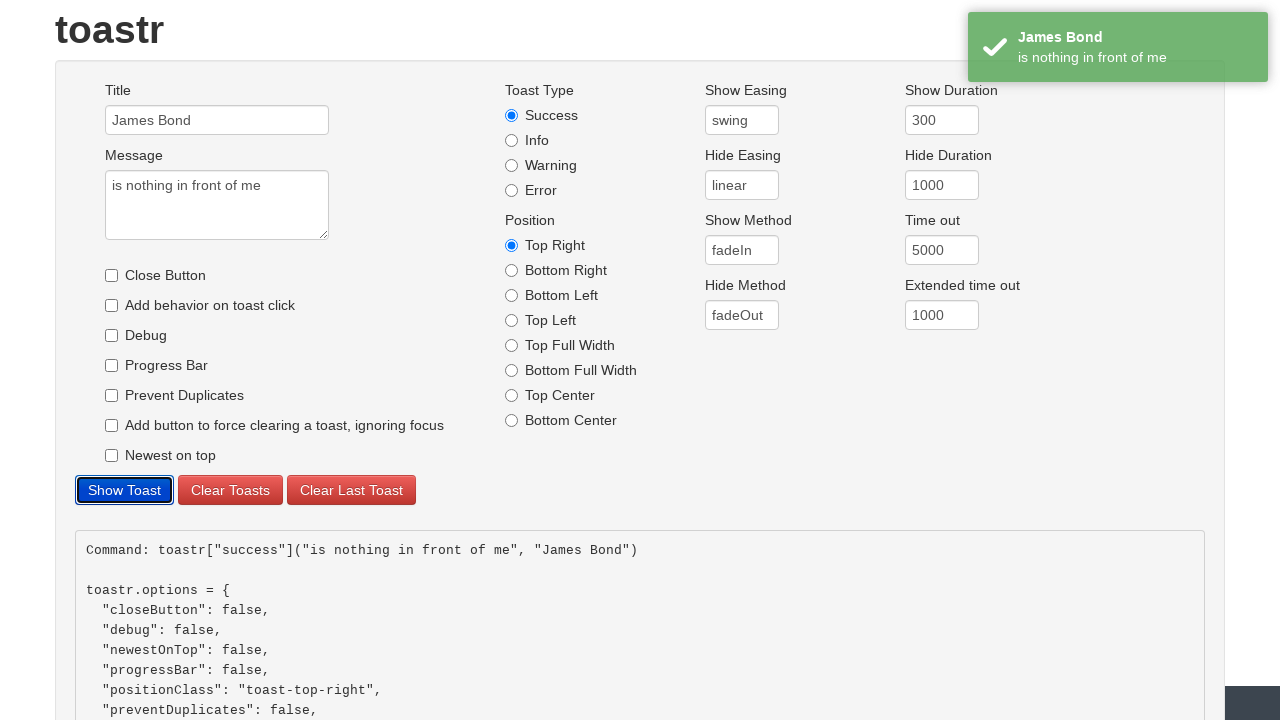

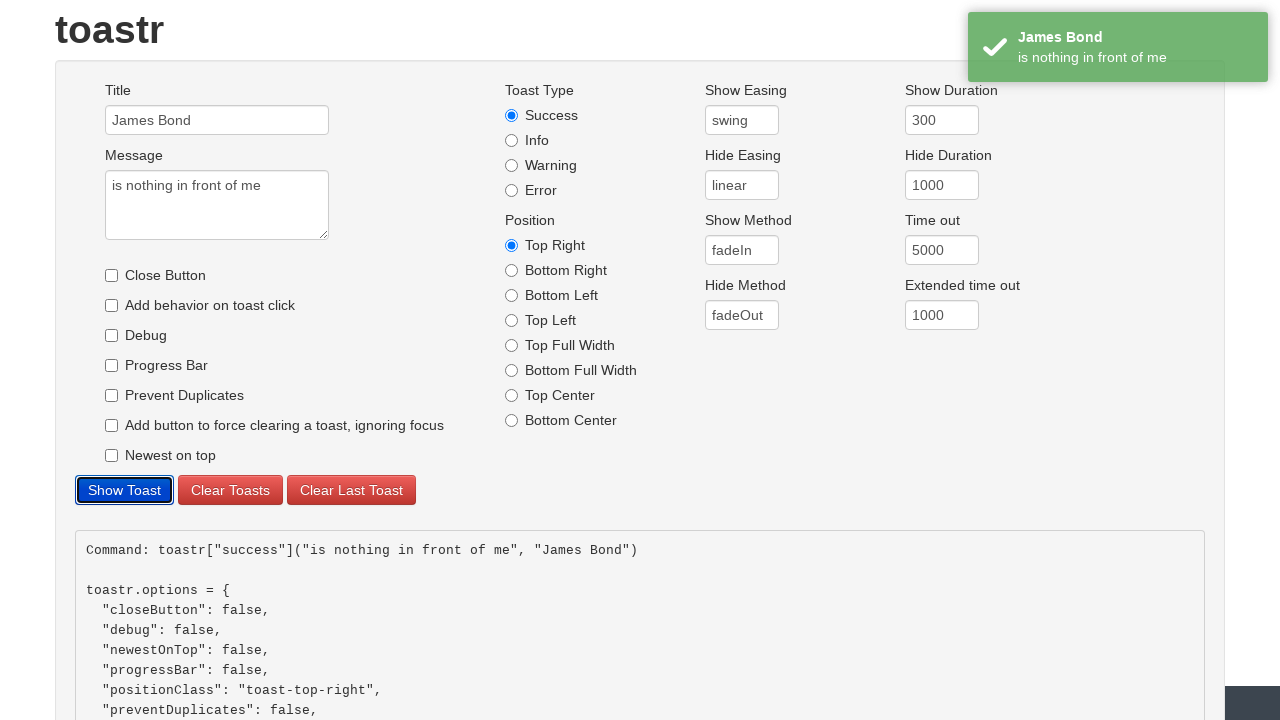